Tests filling a text field and verifying the input value can be retrieved from the field's value attribute on a registration form page.

Starting URL: https://naveenautomationlabs.com/opencart/index.php?route=account/register

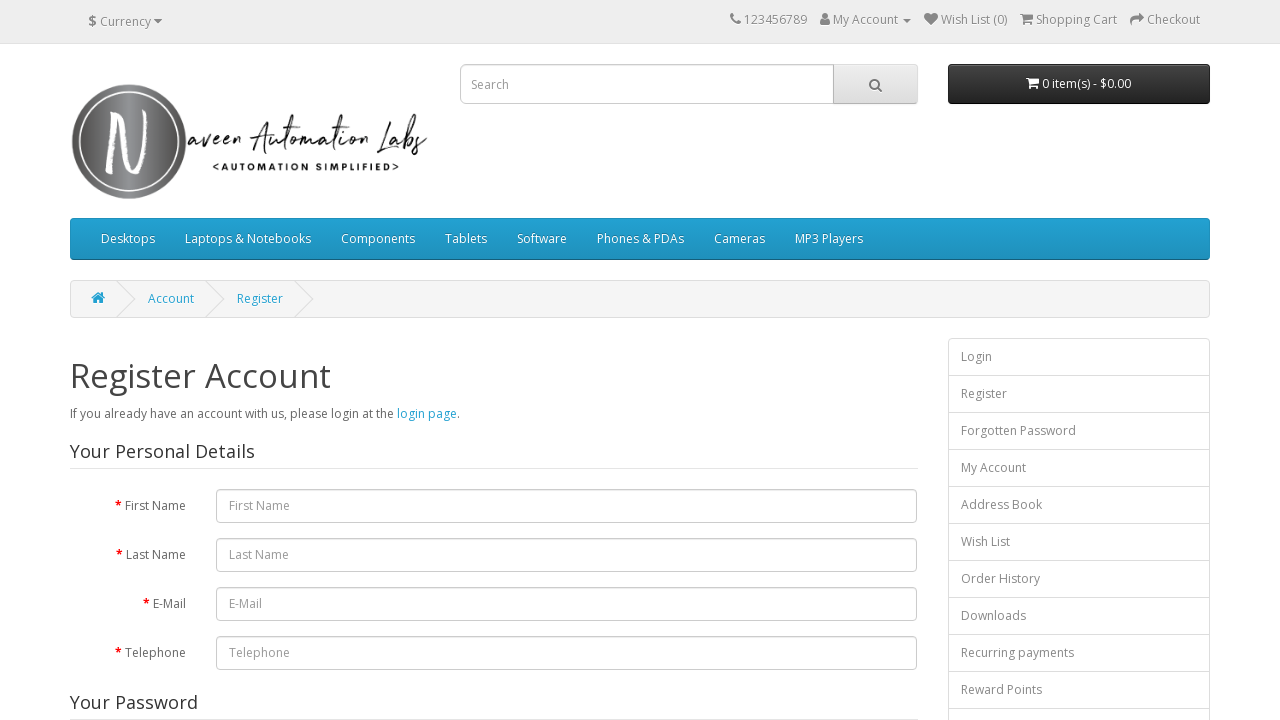

Filled first name field with 'naveenautomationlabs' on #input-firstname
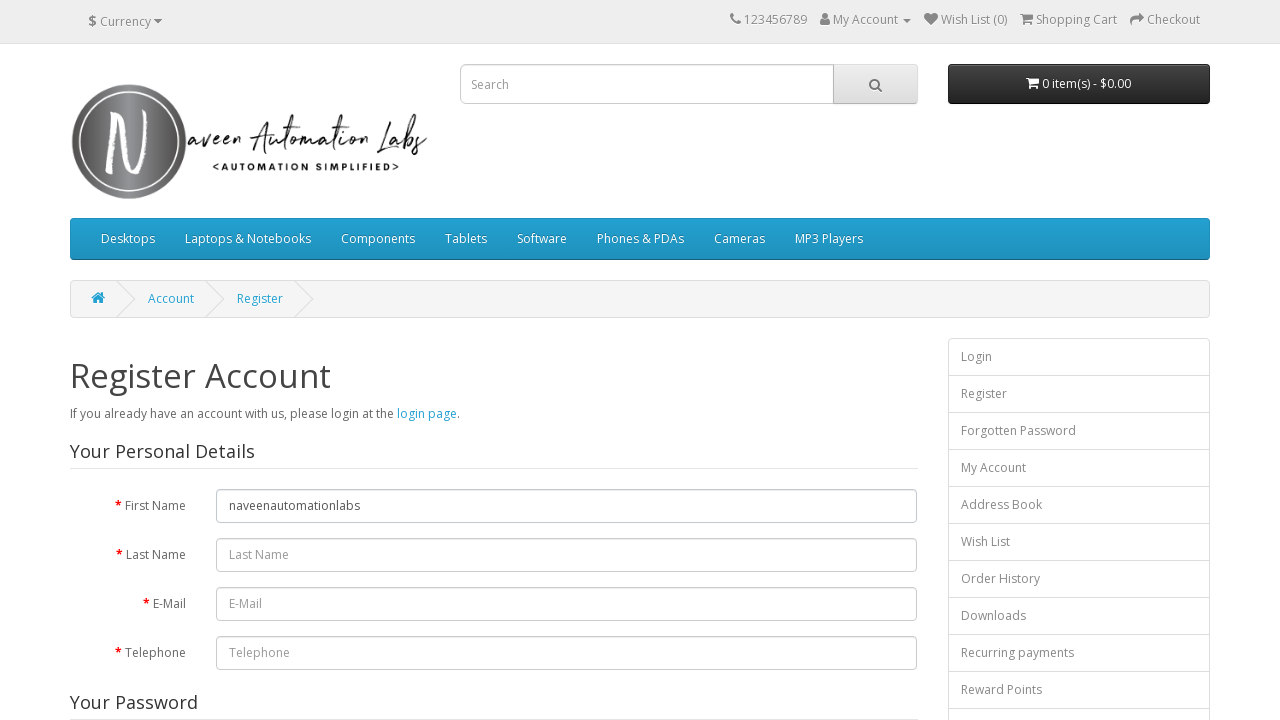

Retrieved first name field value: 'naveenautomationlabs'
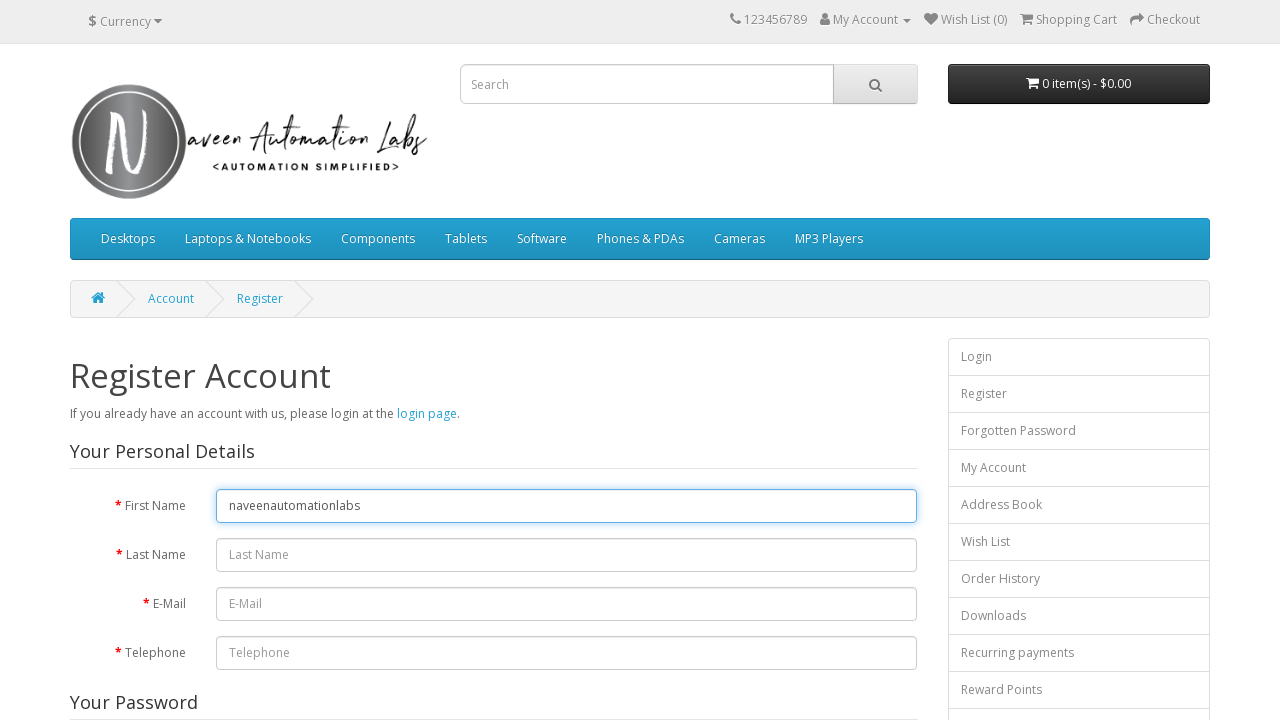

Printed first name field value to console
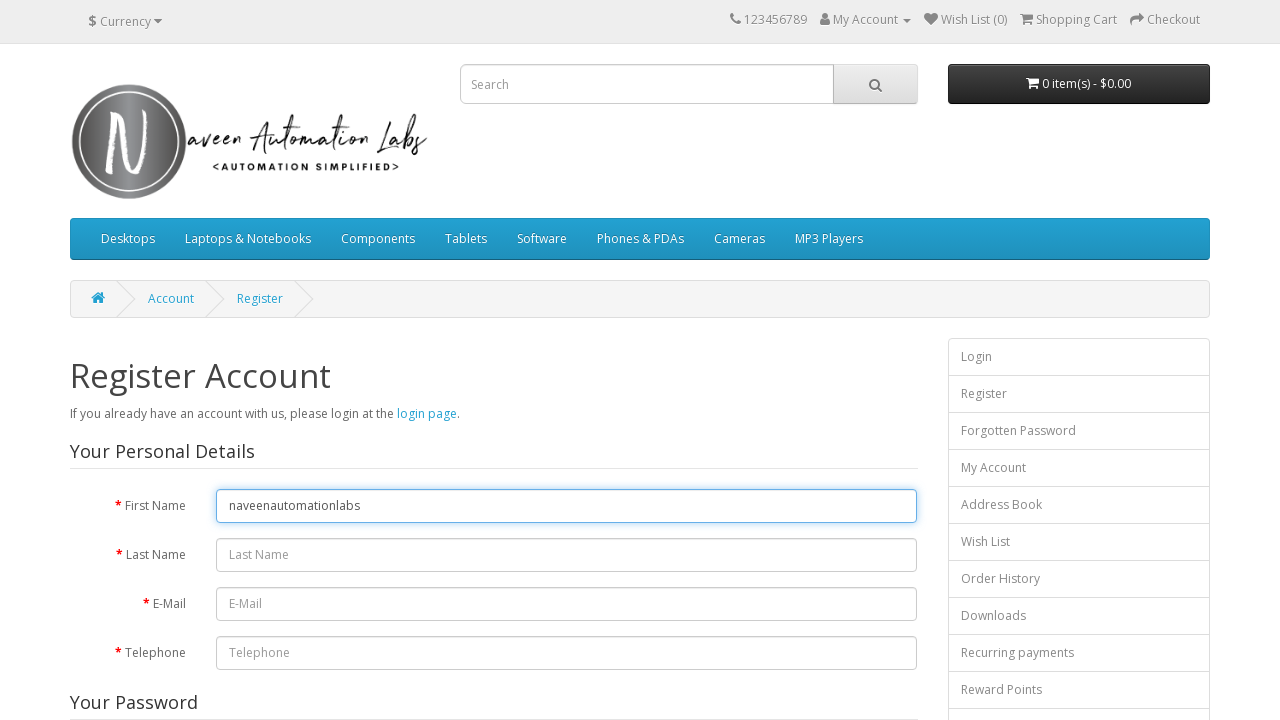

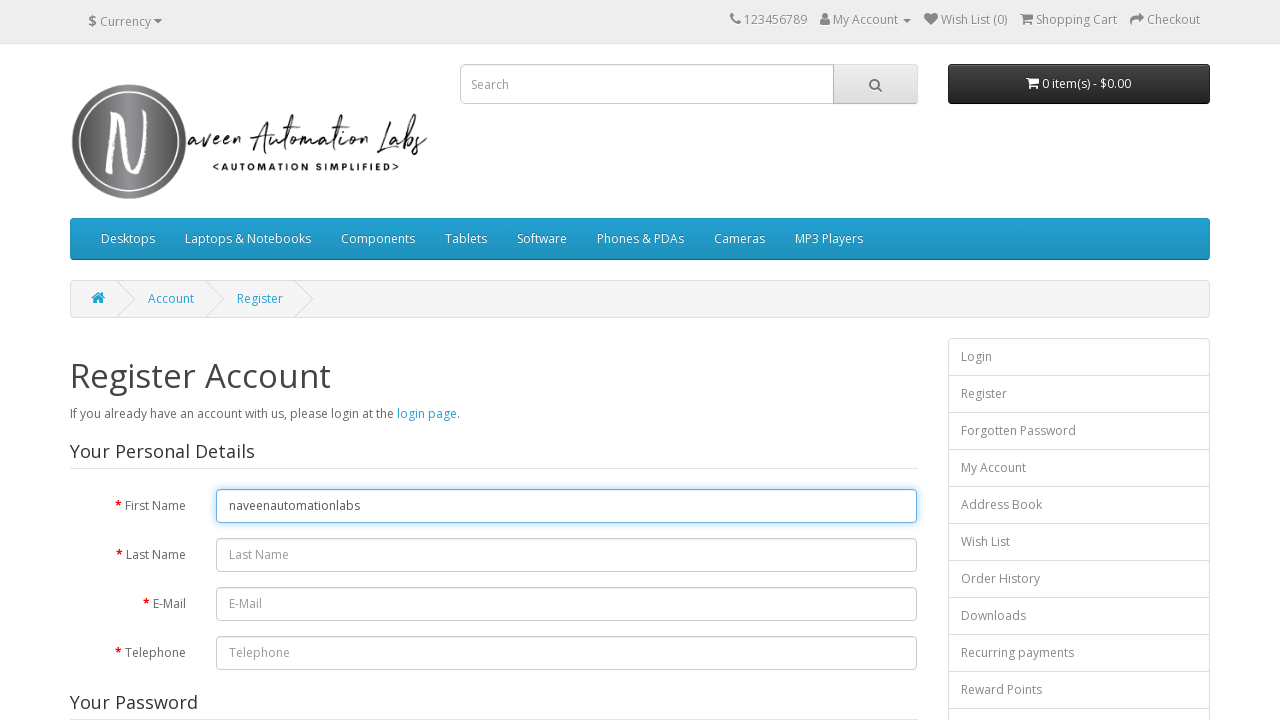